Tests selecting multiple values from a multi-select dropdown by their value attributes and verifies the selections are displayed correctly

Starting URL: https://dantegrek.github.io/testautomation-playground/forms.html

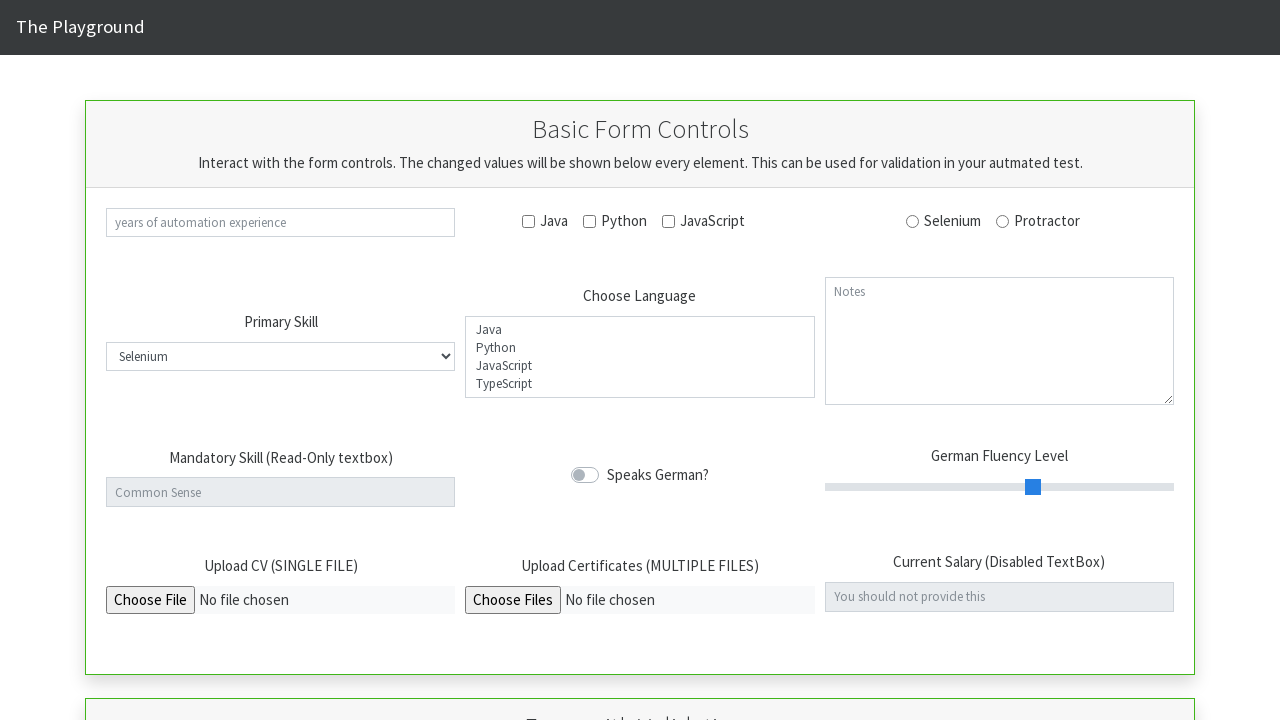

Waited for page to fully load (networkidle state)
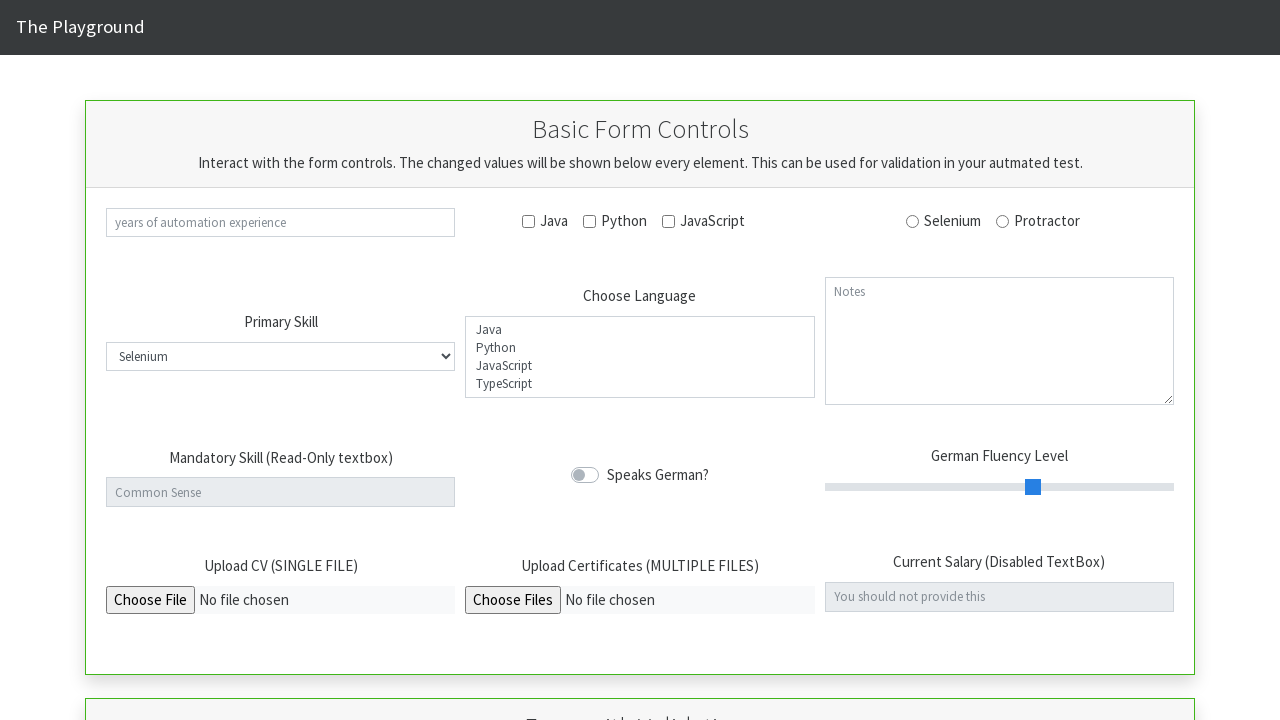

Selected multiple values from multi-select dropdown: java and javascript on #select_lang
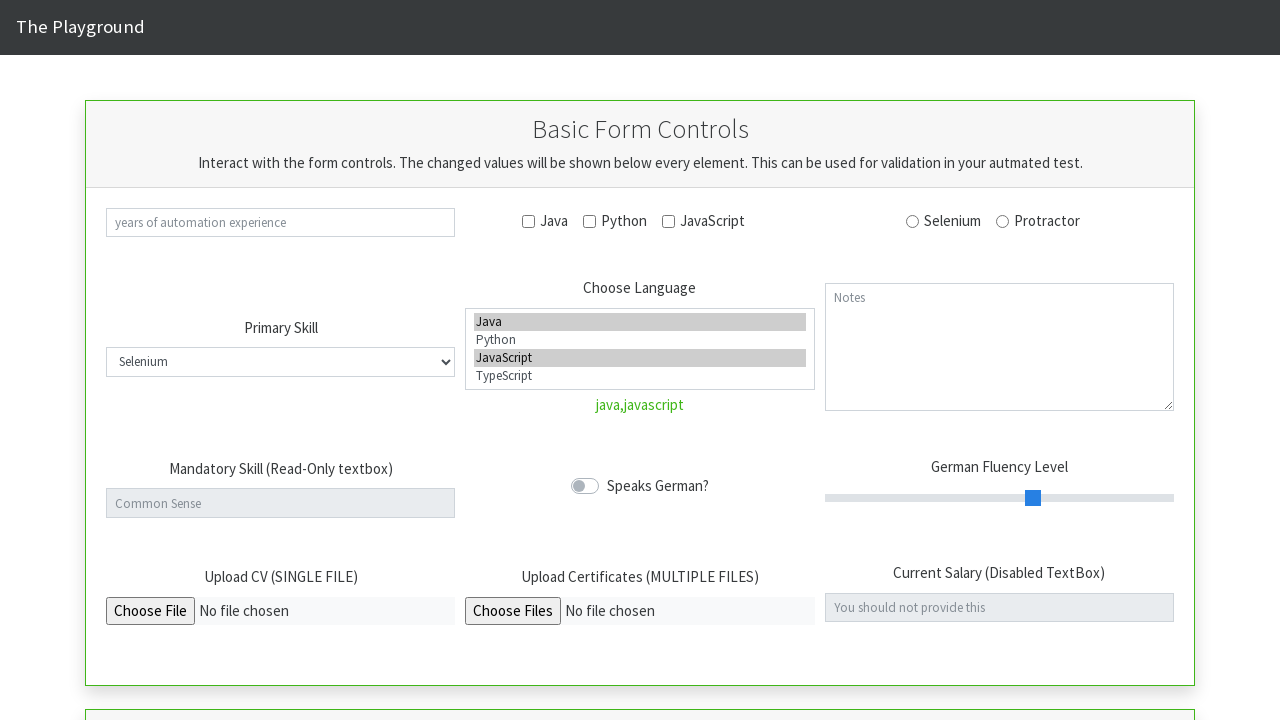

Verified that validation element is visible, confirming selections are displayed
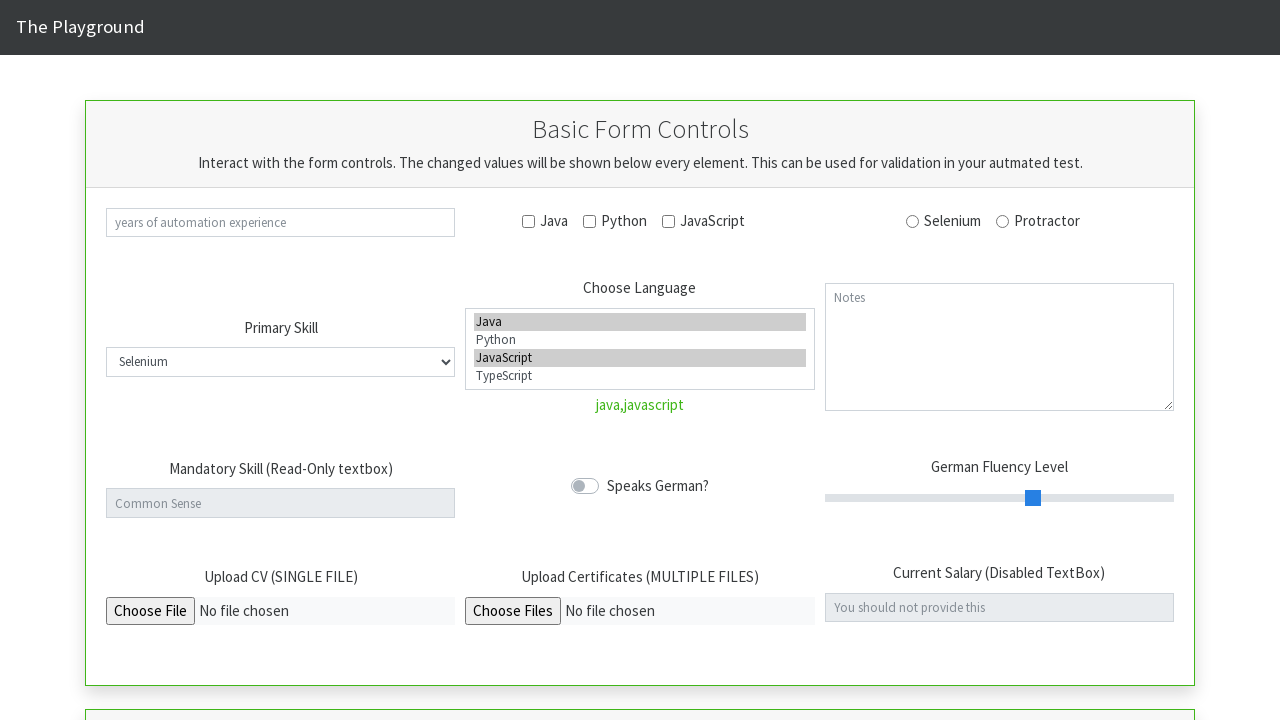

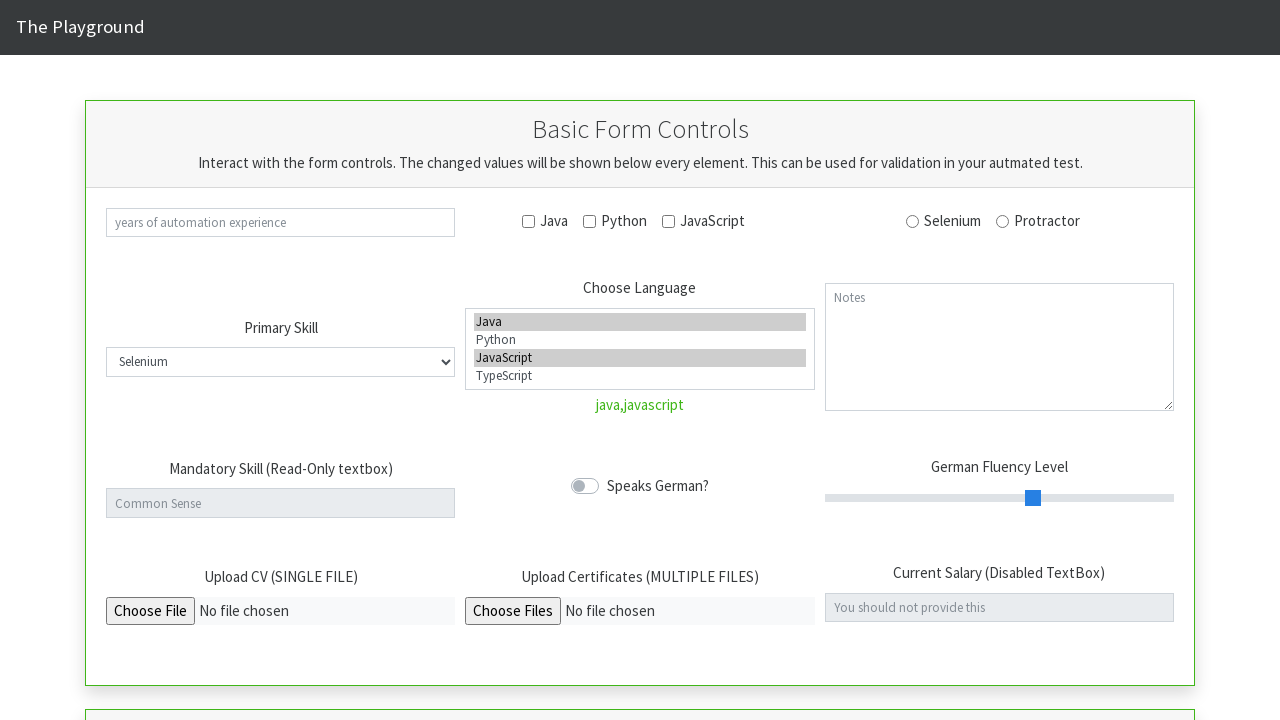